Tests opting out of A/B tests by adding an opt-out cookie before visiting the A/B test page, then navigating to verify the opt-out worked.

Starting URL: http://the-internet.herokuapp.com

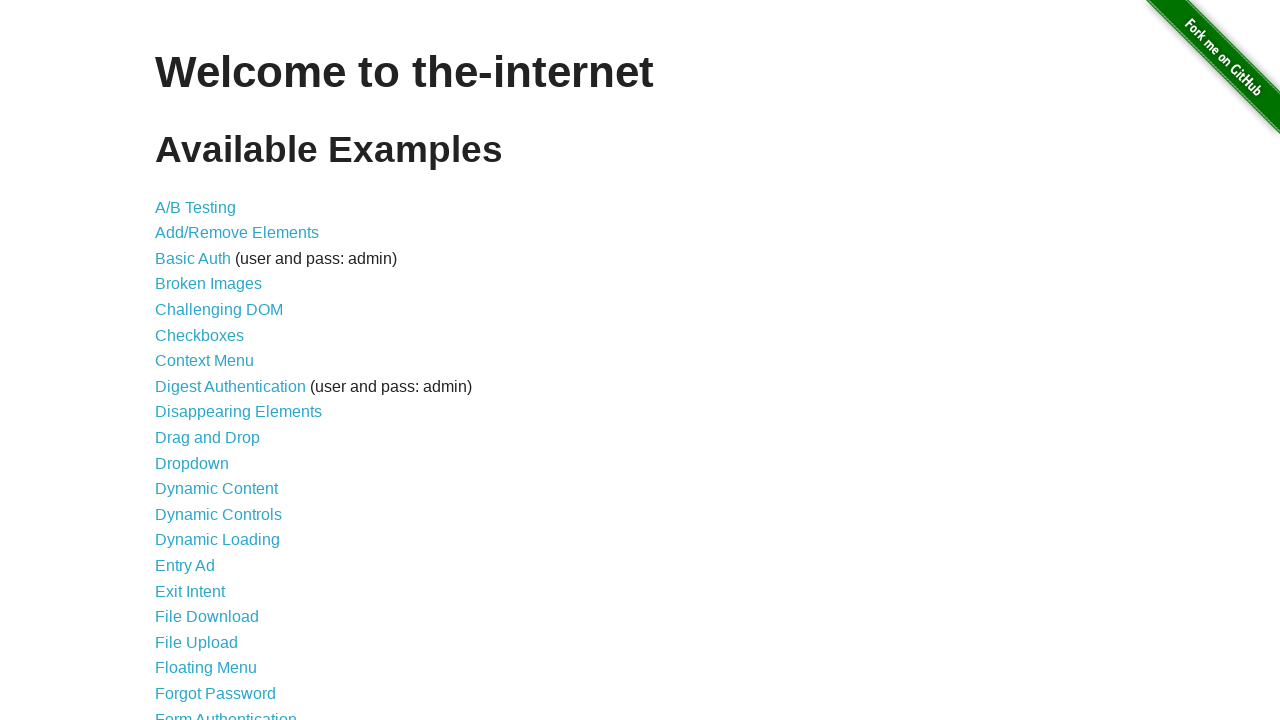

Added optimizelyOptOut cookie to opt out of A/B tests
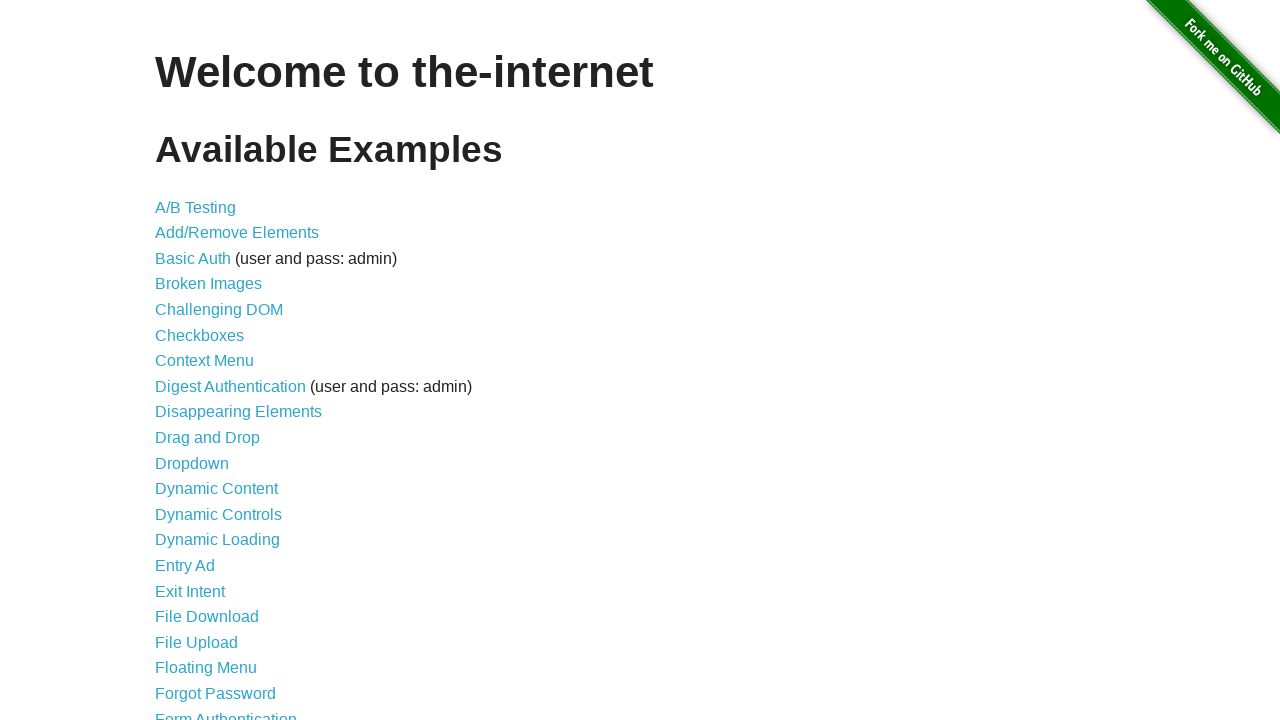

Navigated to A/B test page
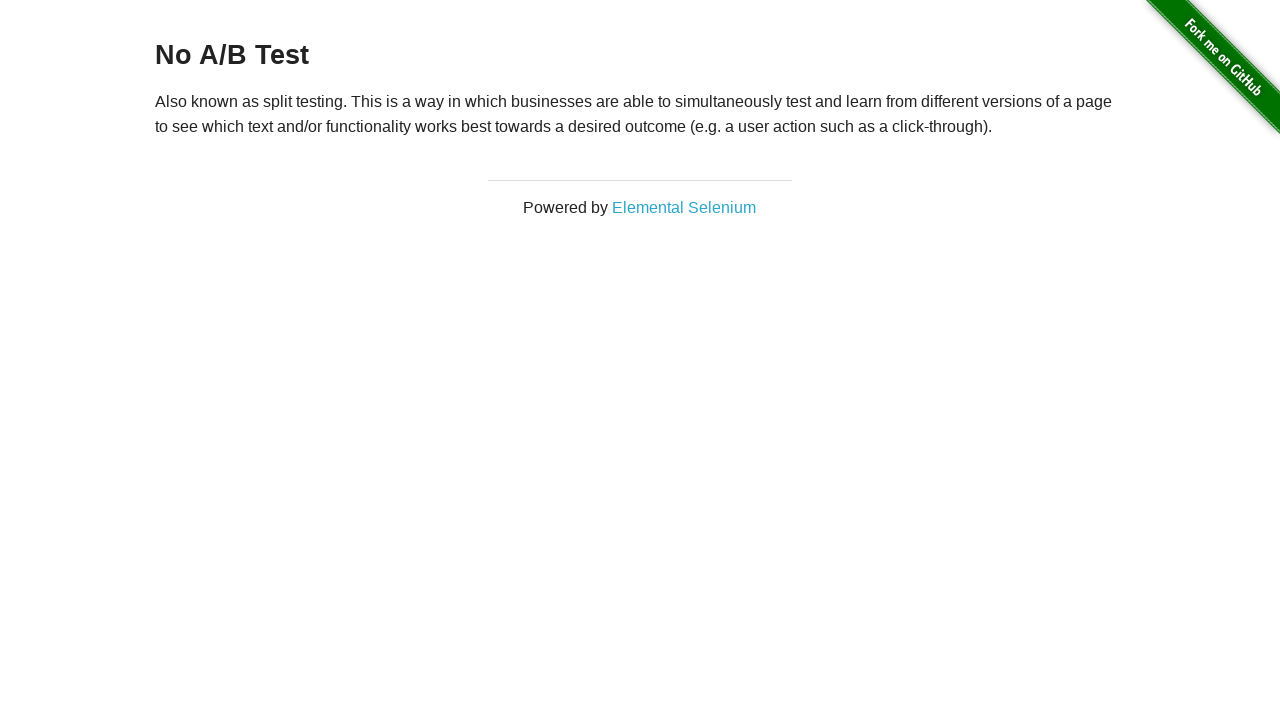

Retrieved heading text to verify opt-out status
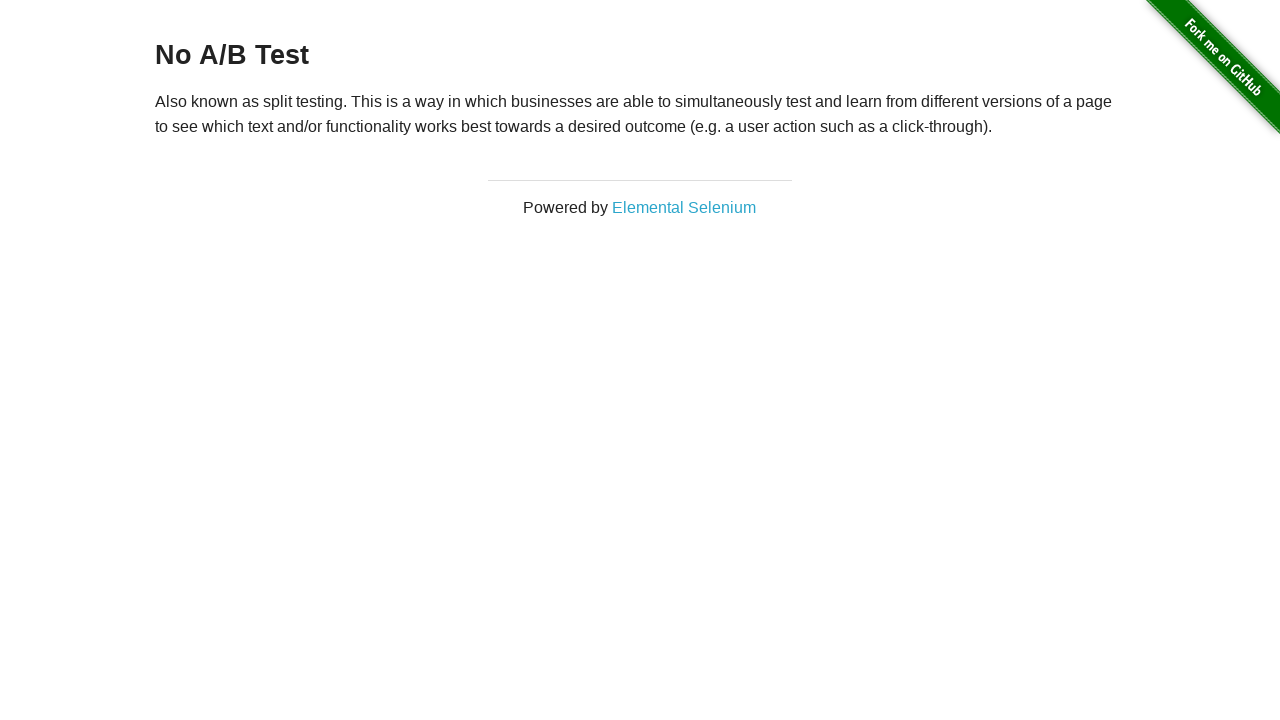

Verified that heading displays 'No A/B Test', confirming opt-out cookie worked
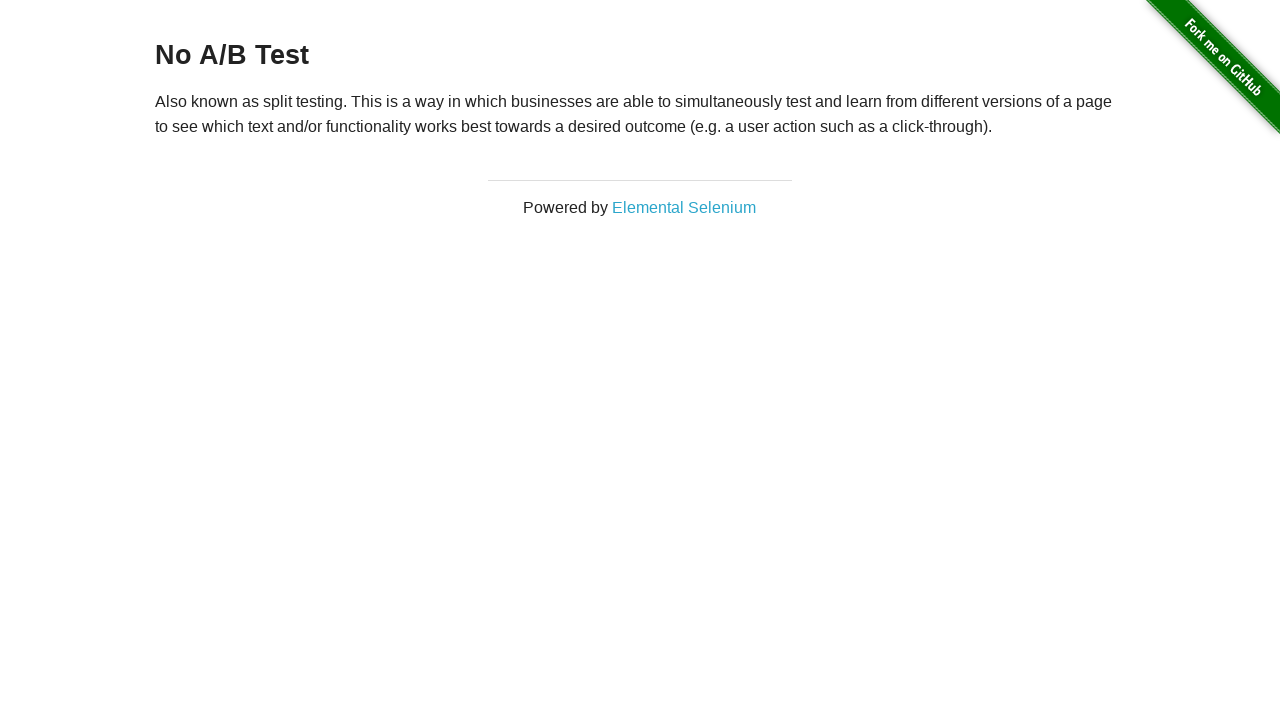

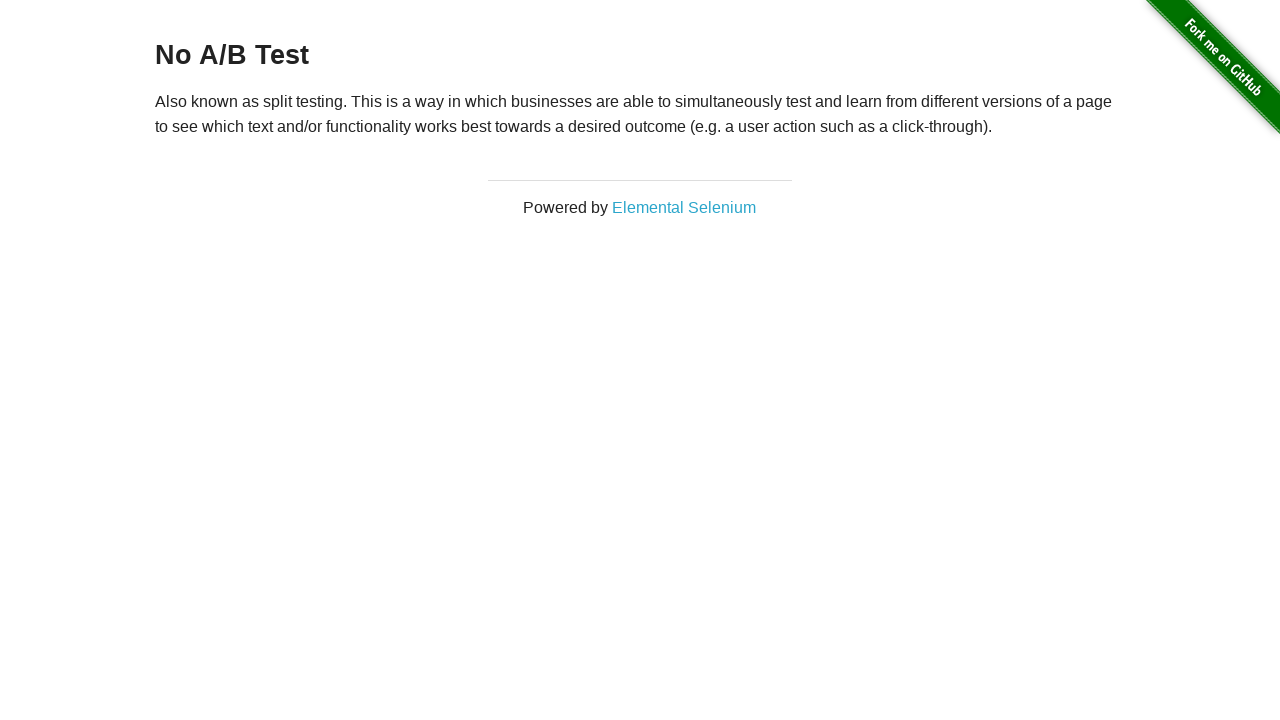